Tests getting the first selected option and then changes selection to Option 2

Starting URL: https://the-internet.herokuapp.com/dropdown

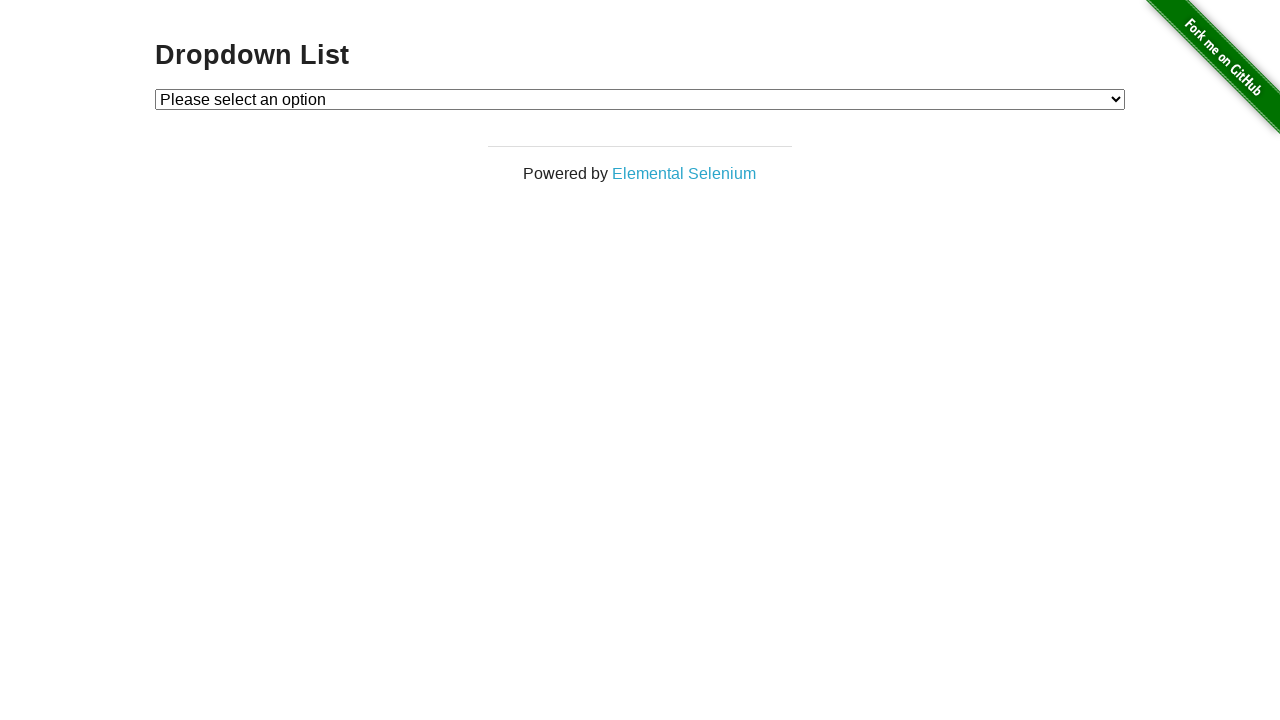

Navigated to dropdown page
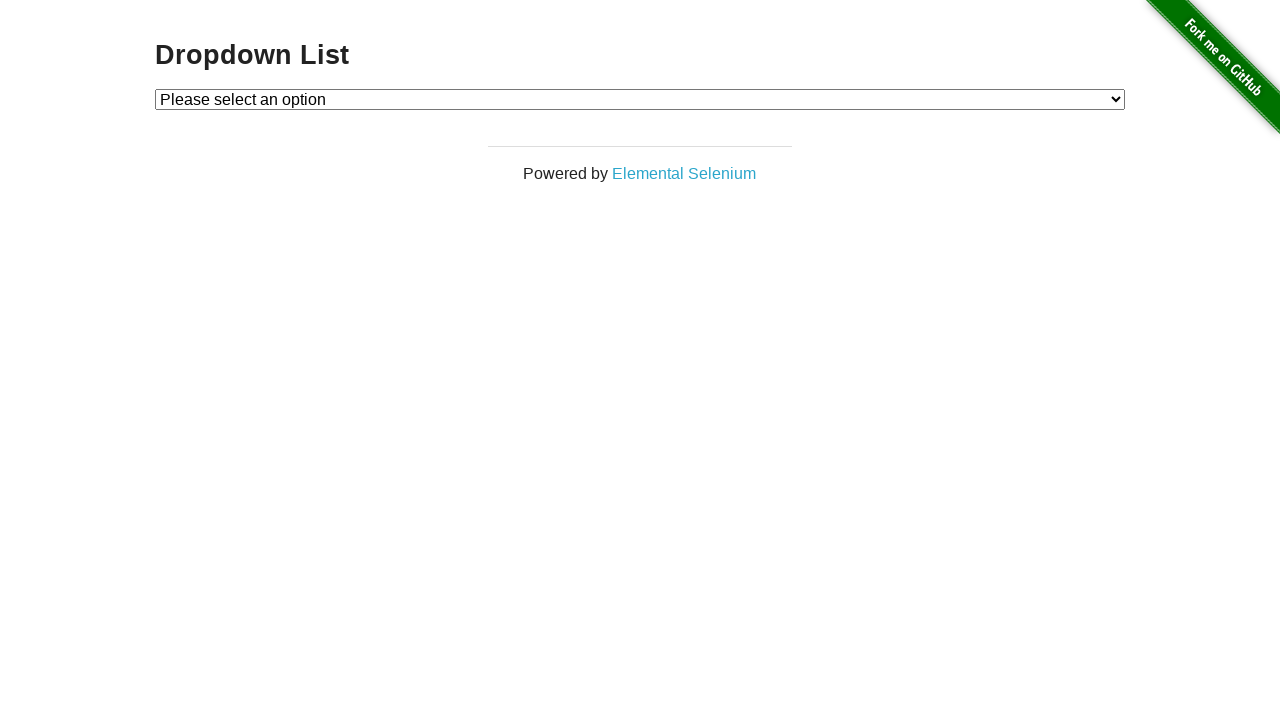

Located dropdown element
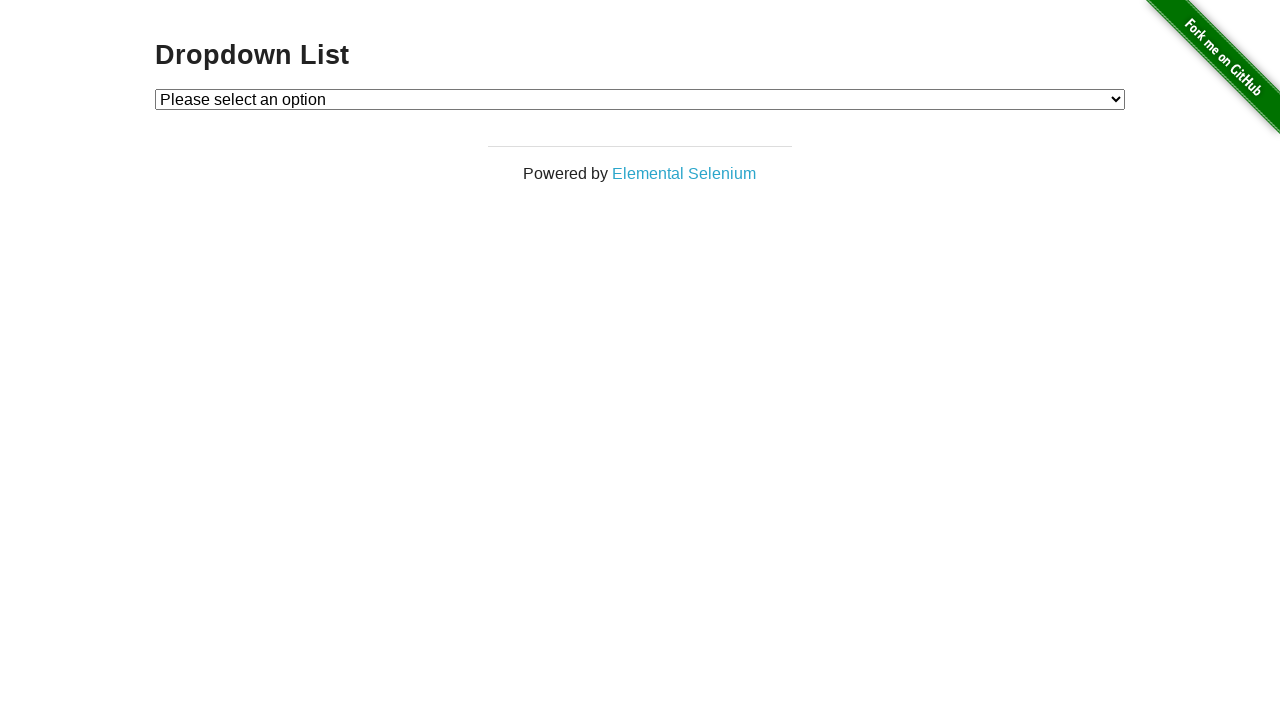

Retrieved default selected option: 
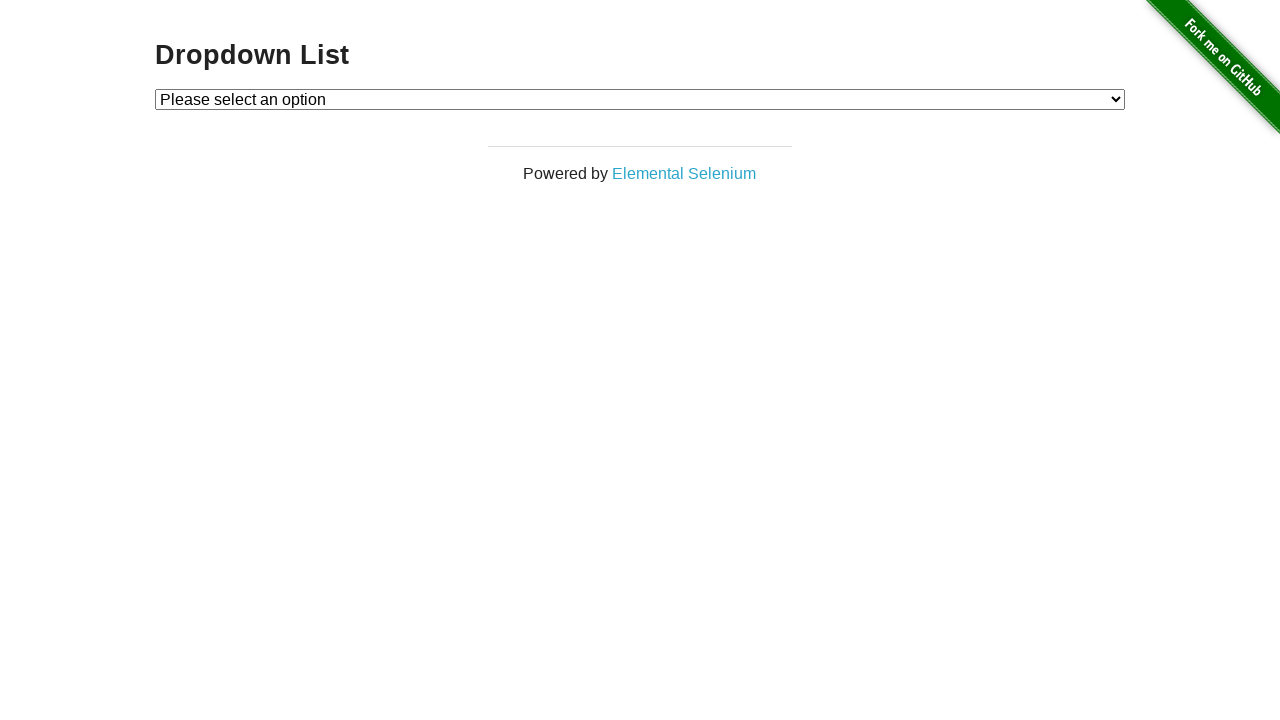

Selected Option 2 from dropdown on #dropdown
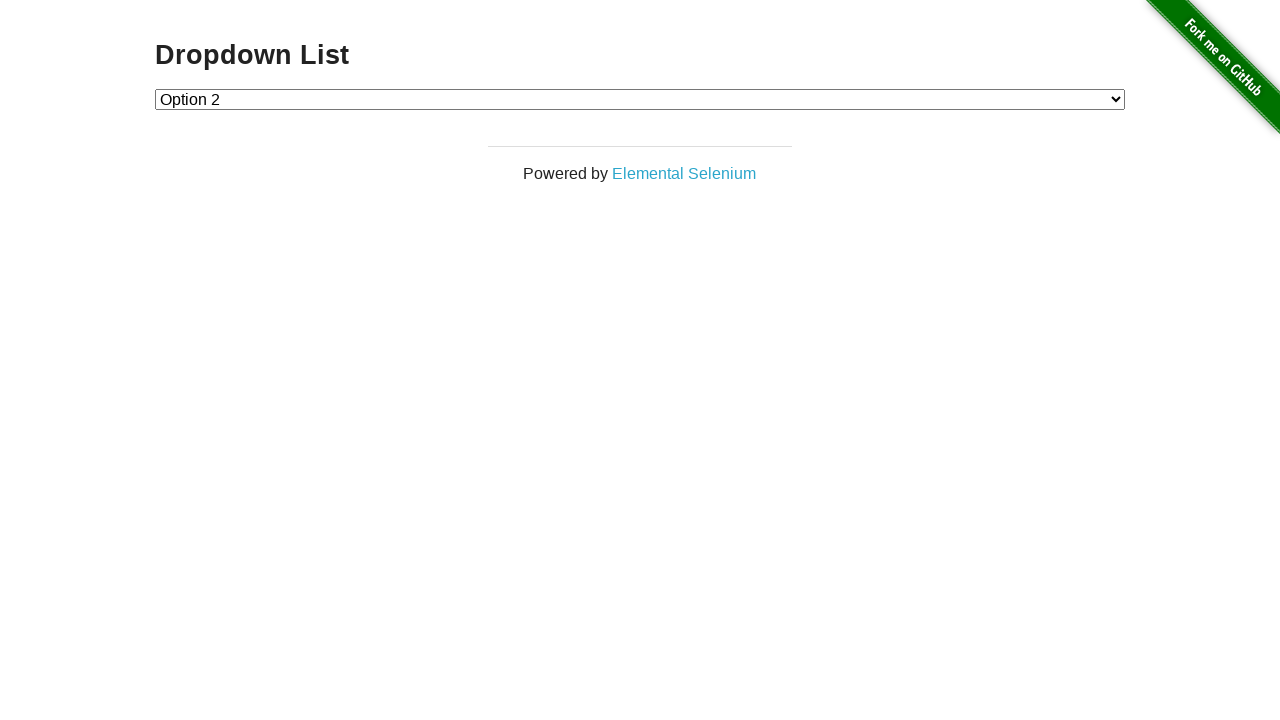

Retrieved current selected option: 2
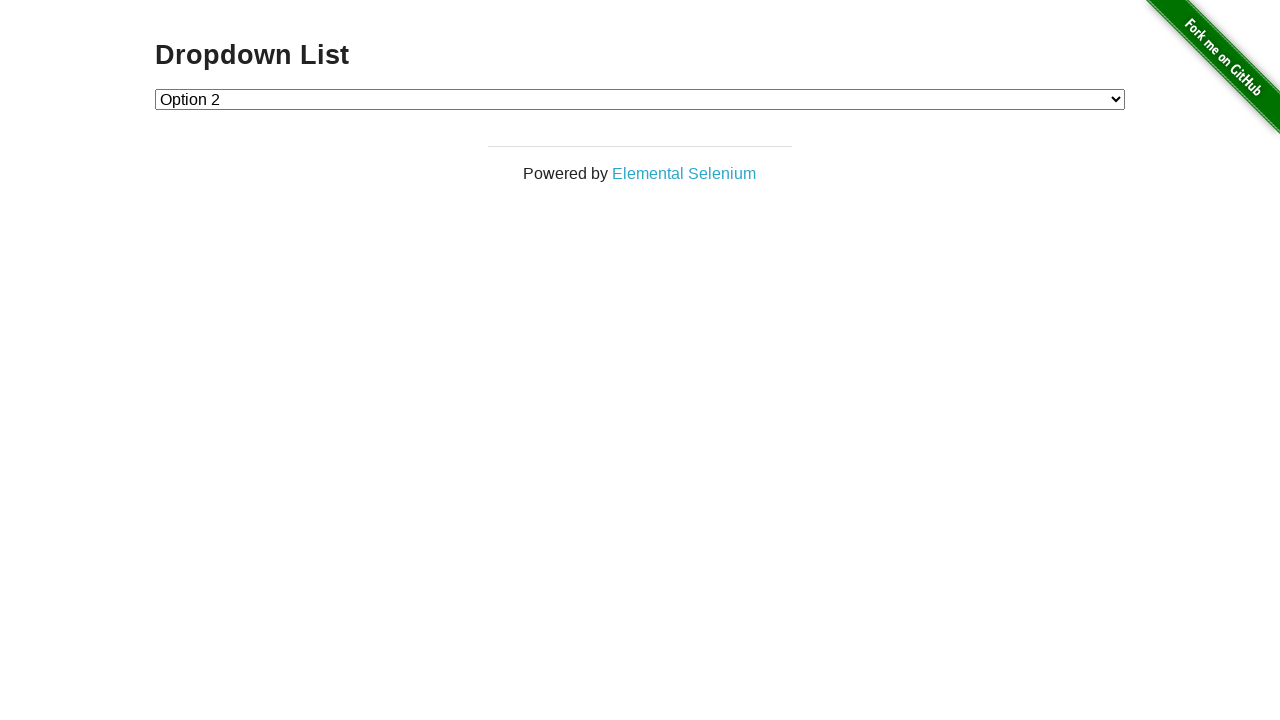

Verified Option 2 is correctly selected
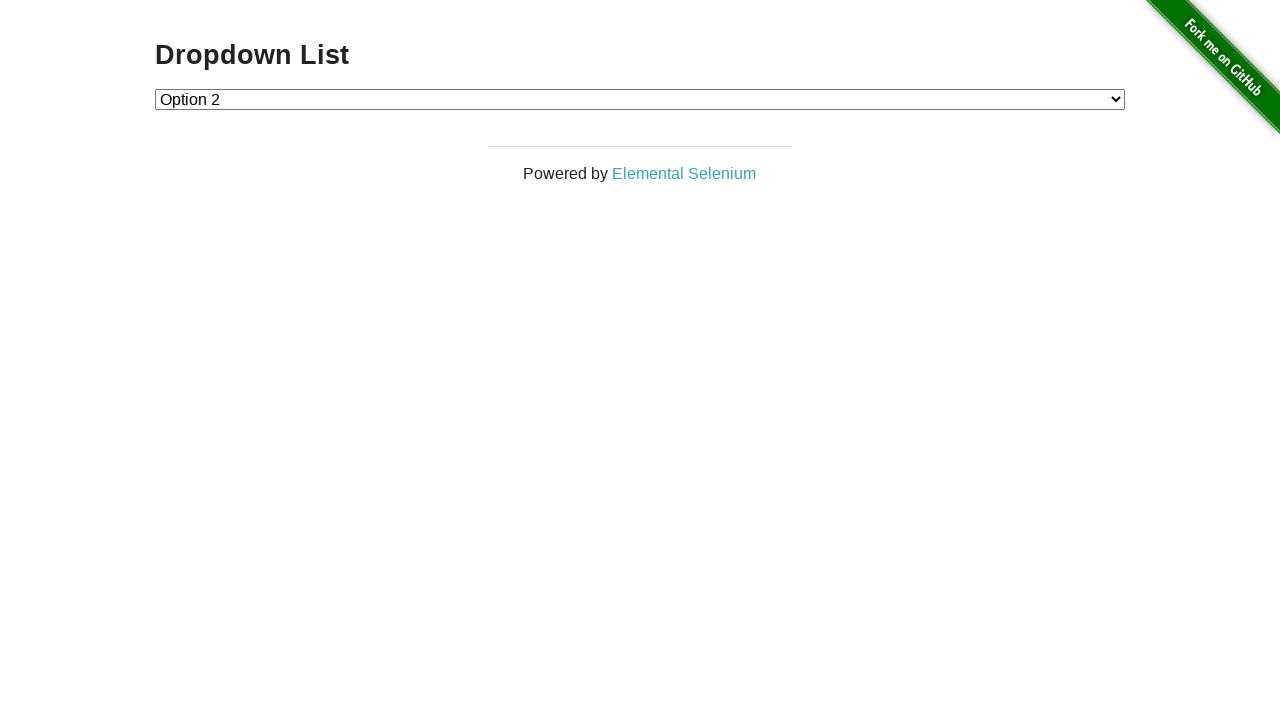

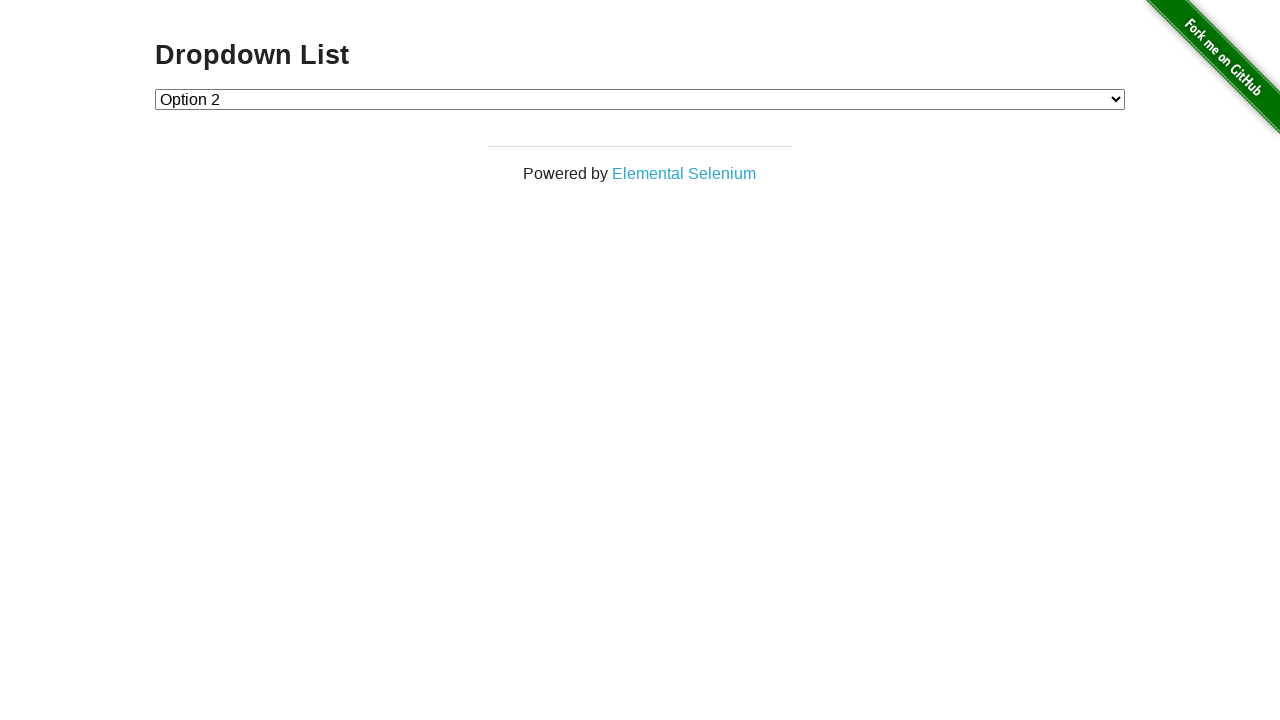